Tests entering text in a JavaScript prompt alert and accepting it

Starting URL: https://automationfc.github.io/basic-form/index.html

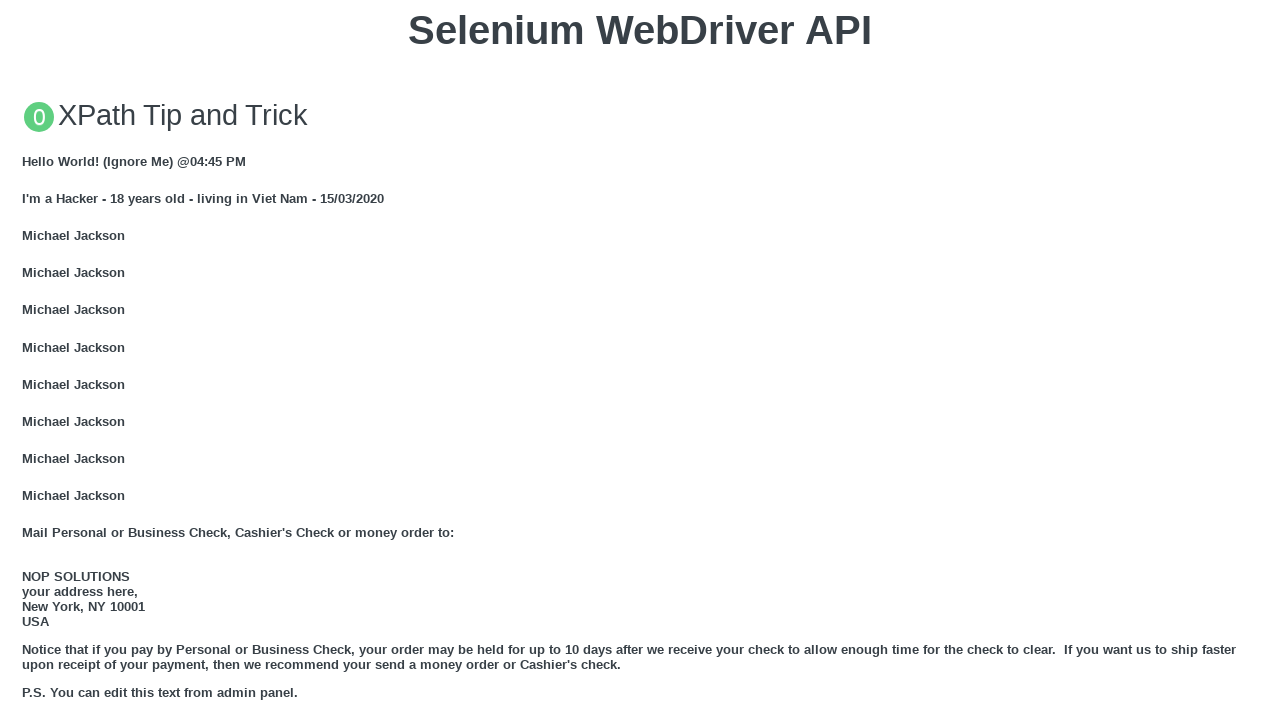

Set up dialog handler to accept prompt with text 'Automation FC'
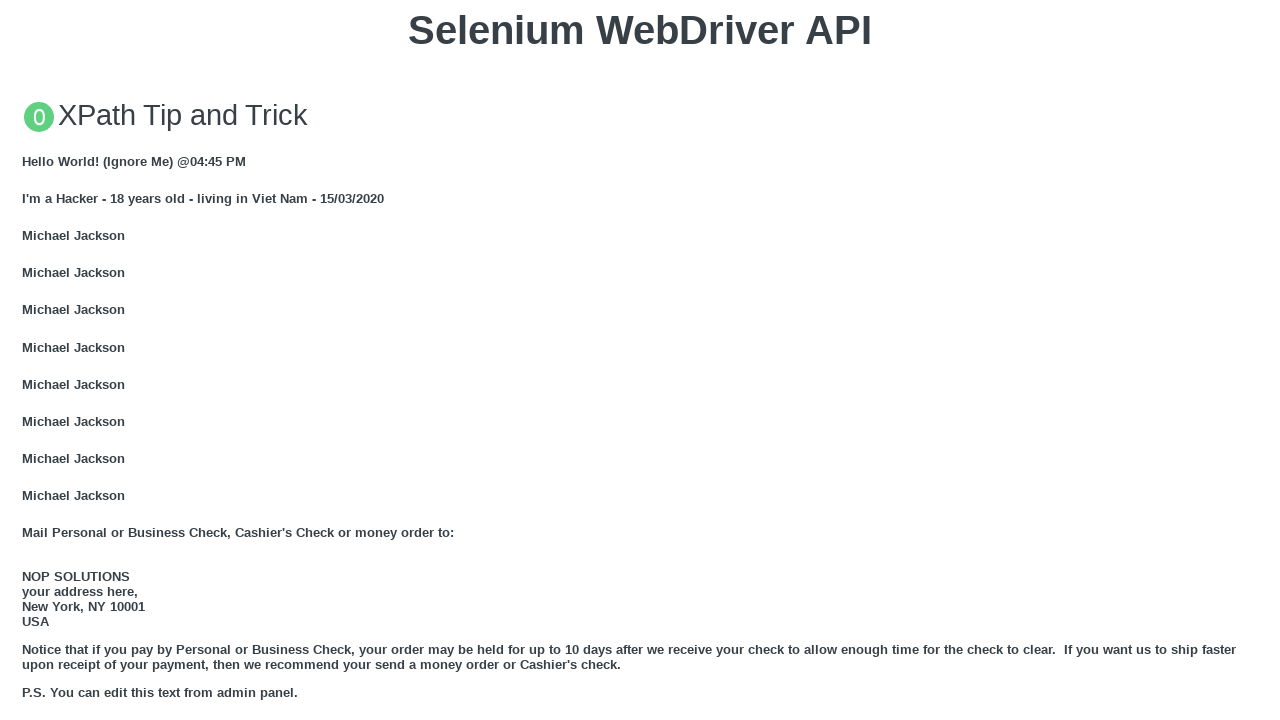

Clicked button to trigger JavaScript prompt dialog at (640, 360) on xpath=//button[text()='Click for JS Prompt']
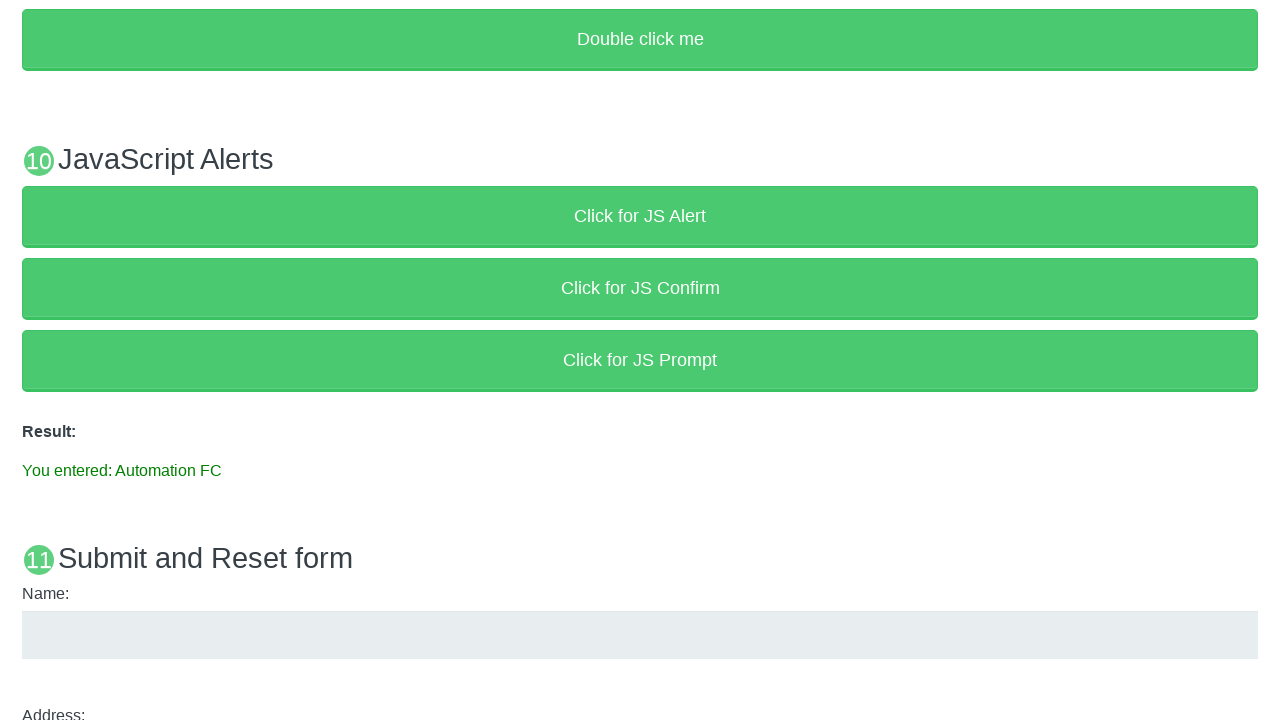

Waited for result paragraph element to be visible
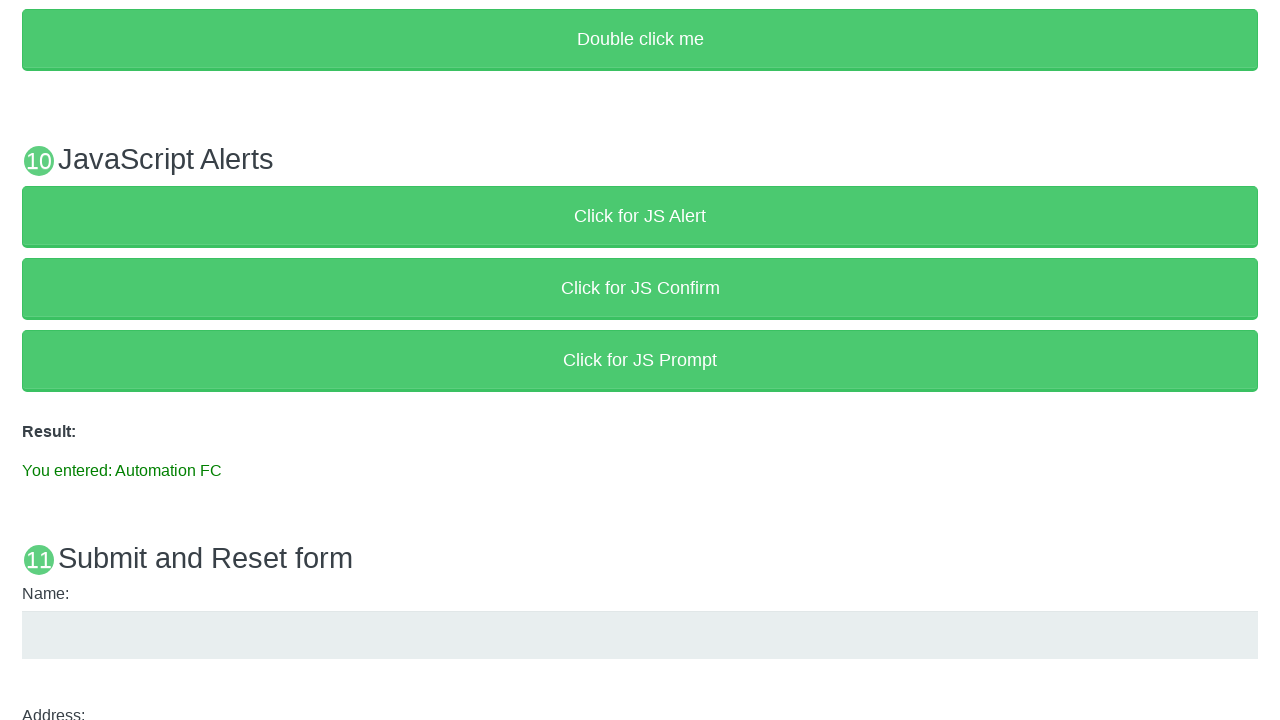

Verified that entered text 'Automation FC' is correctly displayed in result
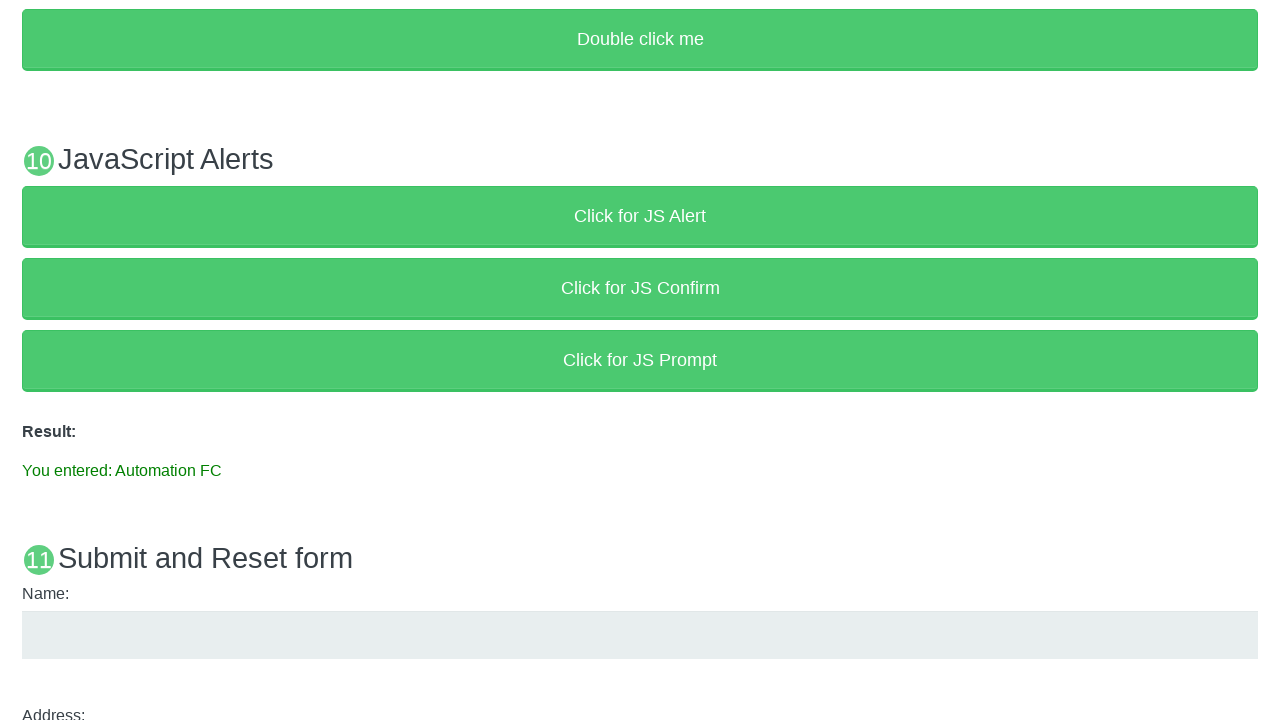

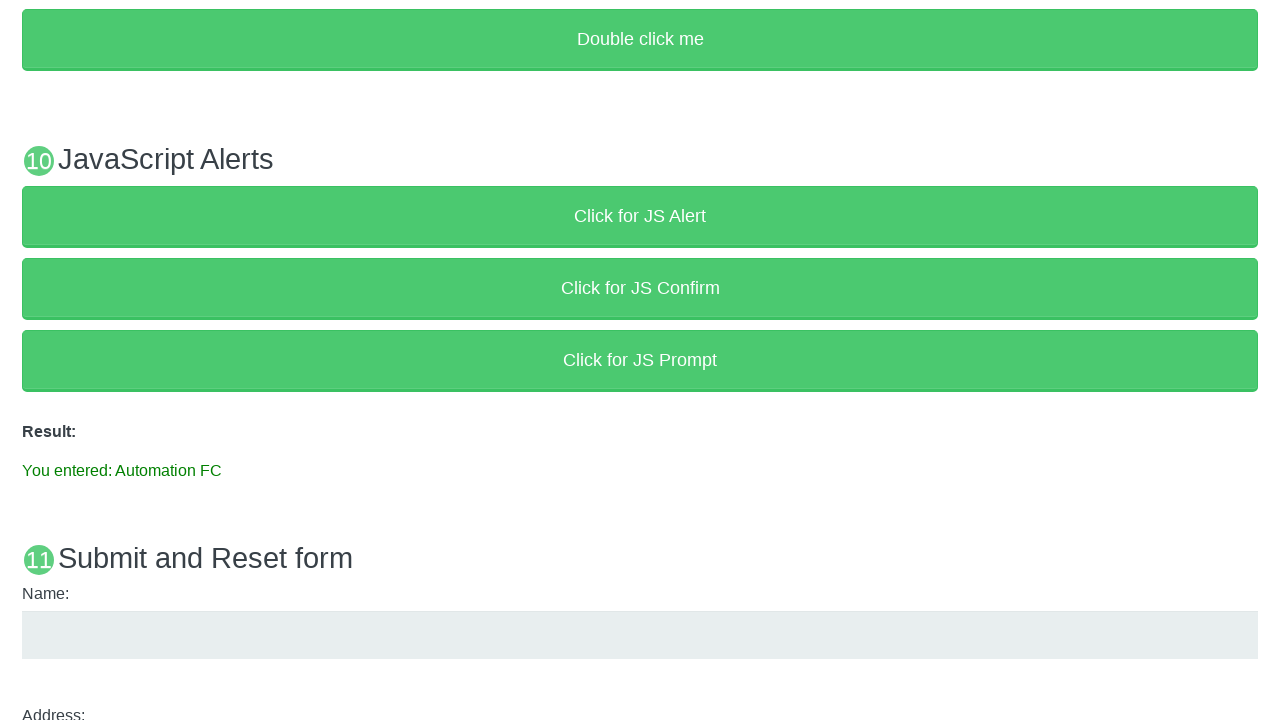